Navigates to OrangeHRM demo site and verifies the page title contains "OrangeHRM"

Starting URL: https://opensource-demo.orangehrmlive.com/

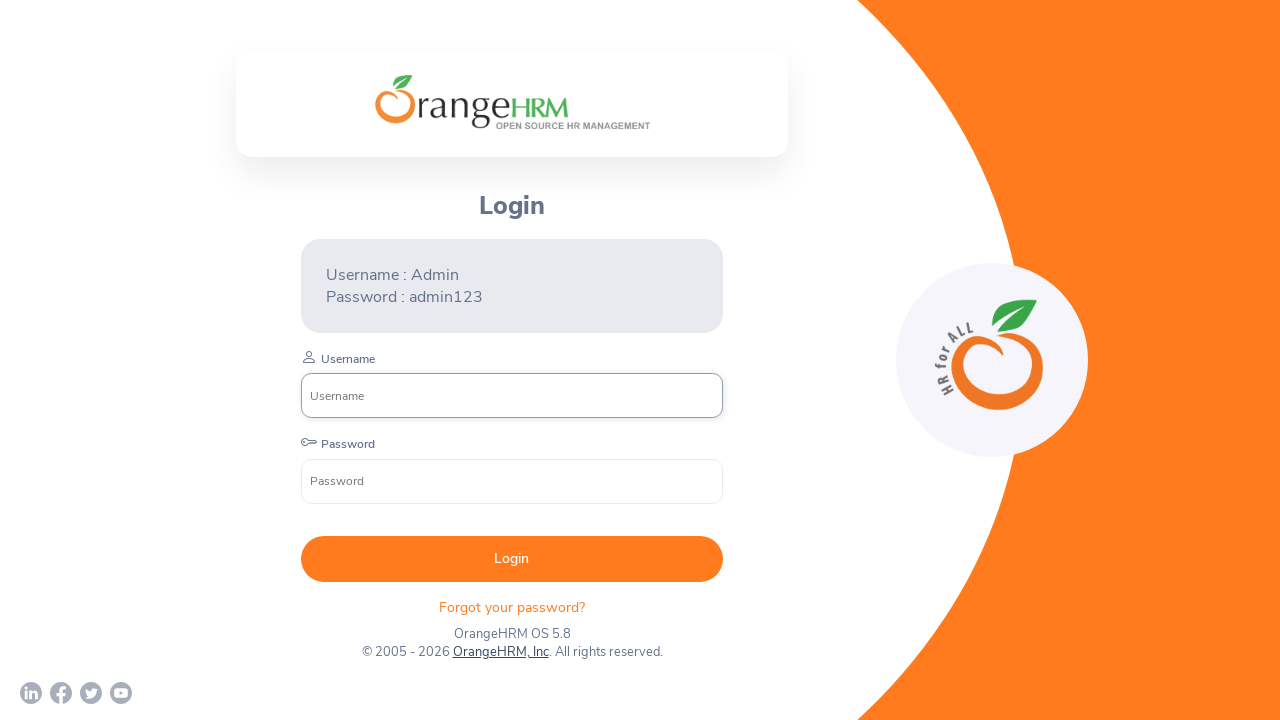

Navigated to OrangeHRM demo site
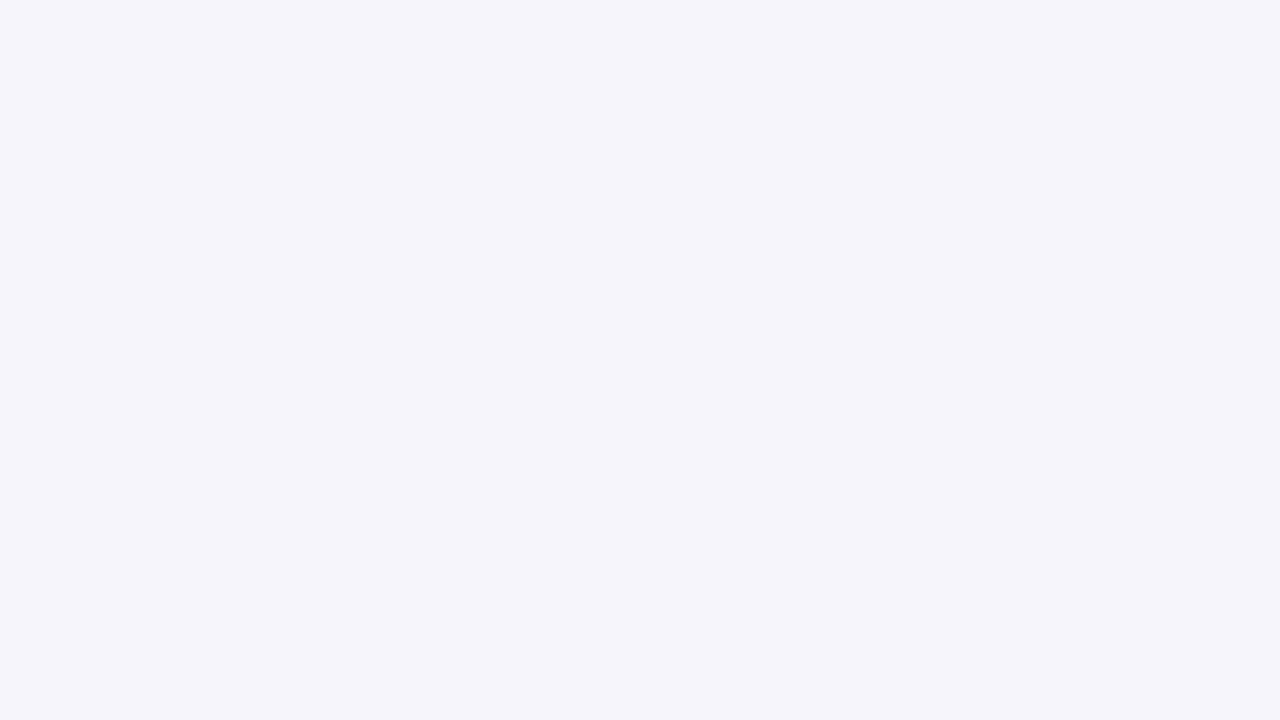

Retrieved page title
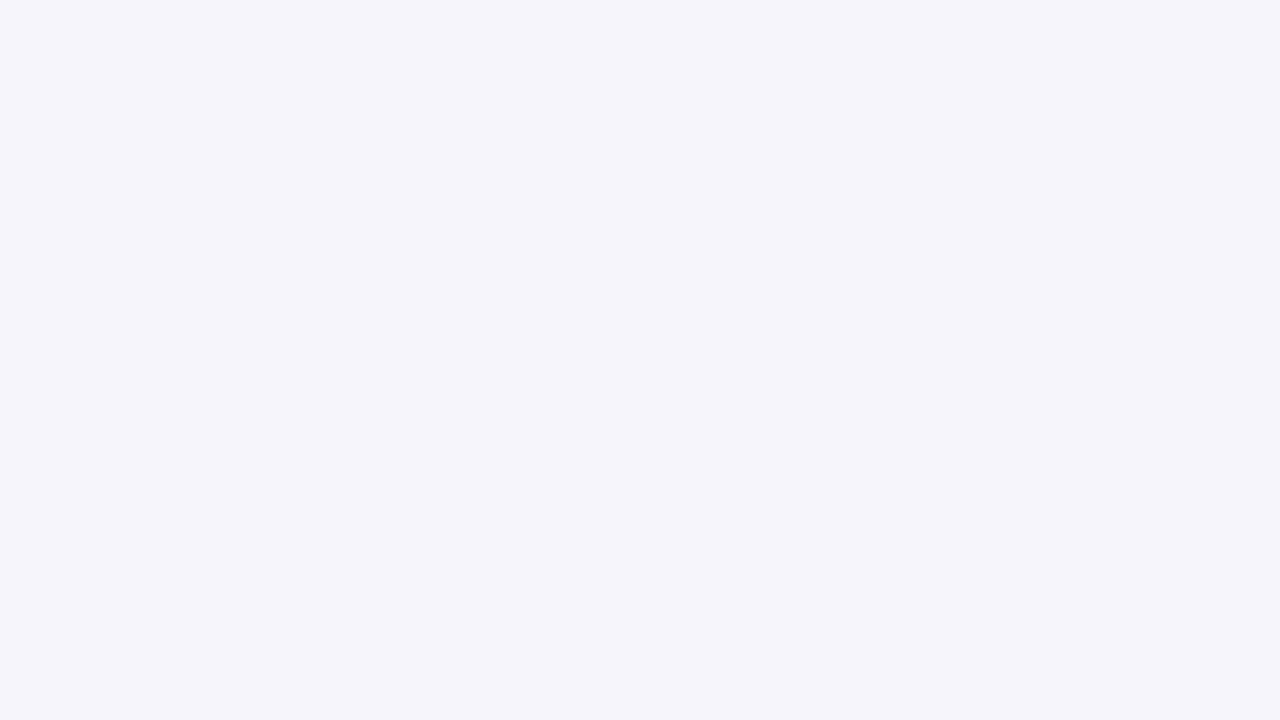

Verified page title contains 'OrangeHRM'
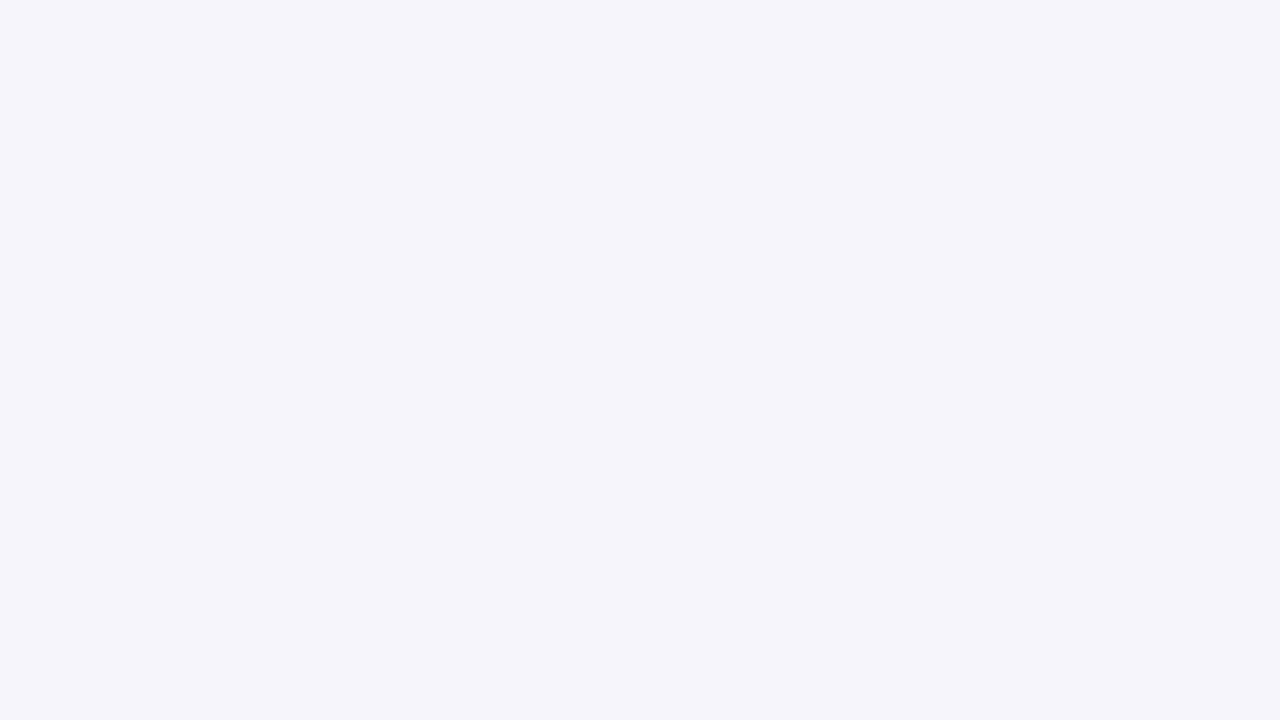

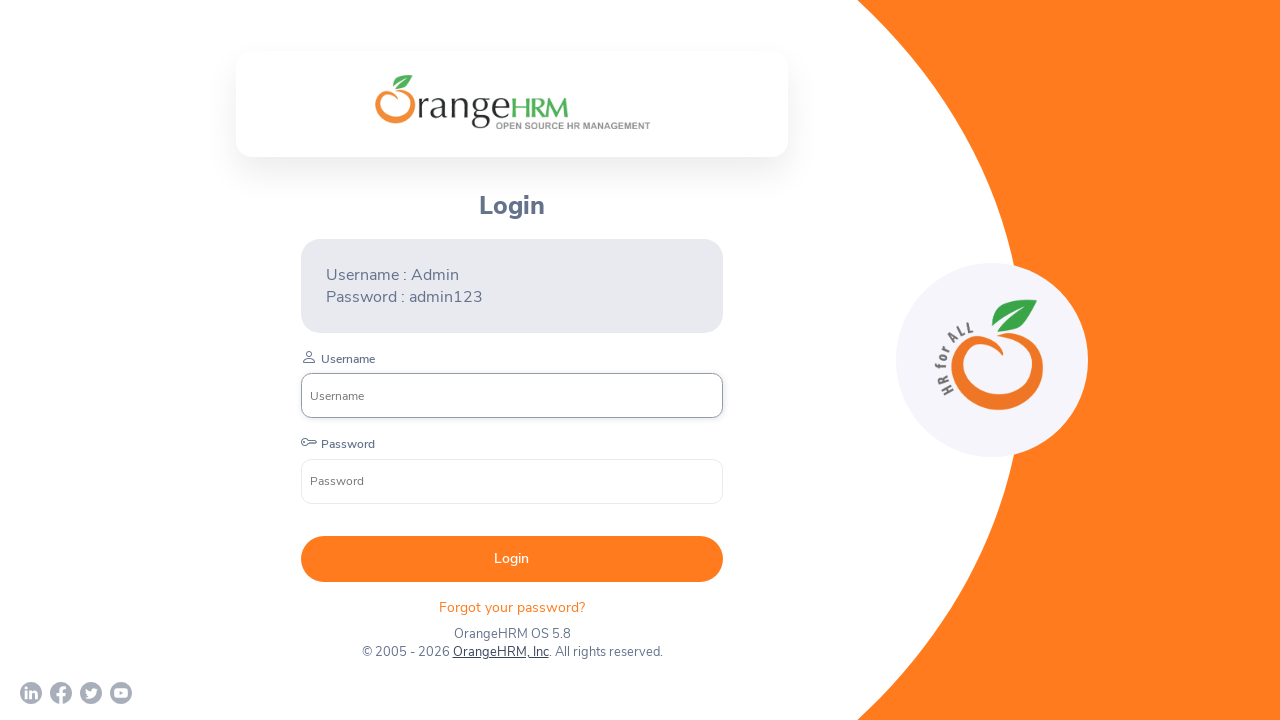